Tests multi-select dropdown functionality on W3Schools by switching to an iframe and selecting all options in a dropdown, then deselecting all options

Starting URL: https://www.w3schools.com/tags/tryit.asp?filename=tryhtml_select_multiple

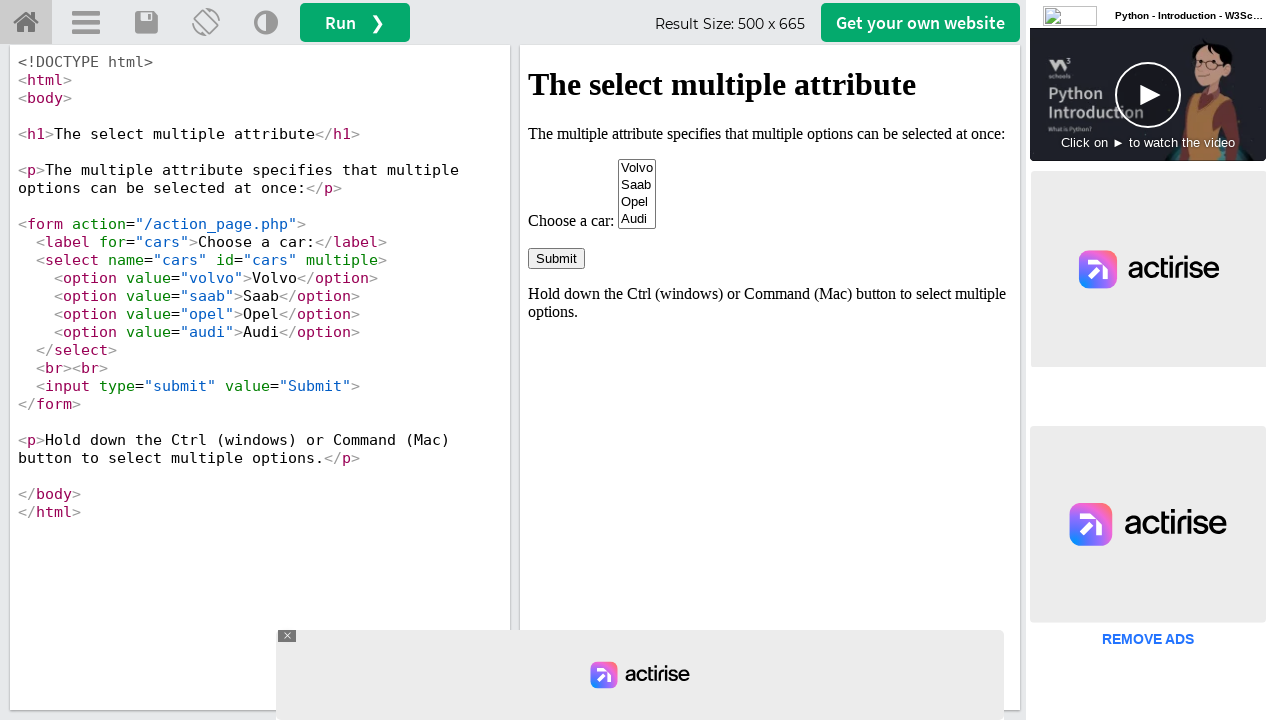

Located iframe with id 'iframeResult'
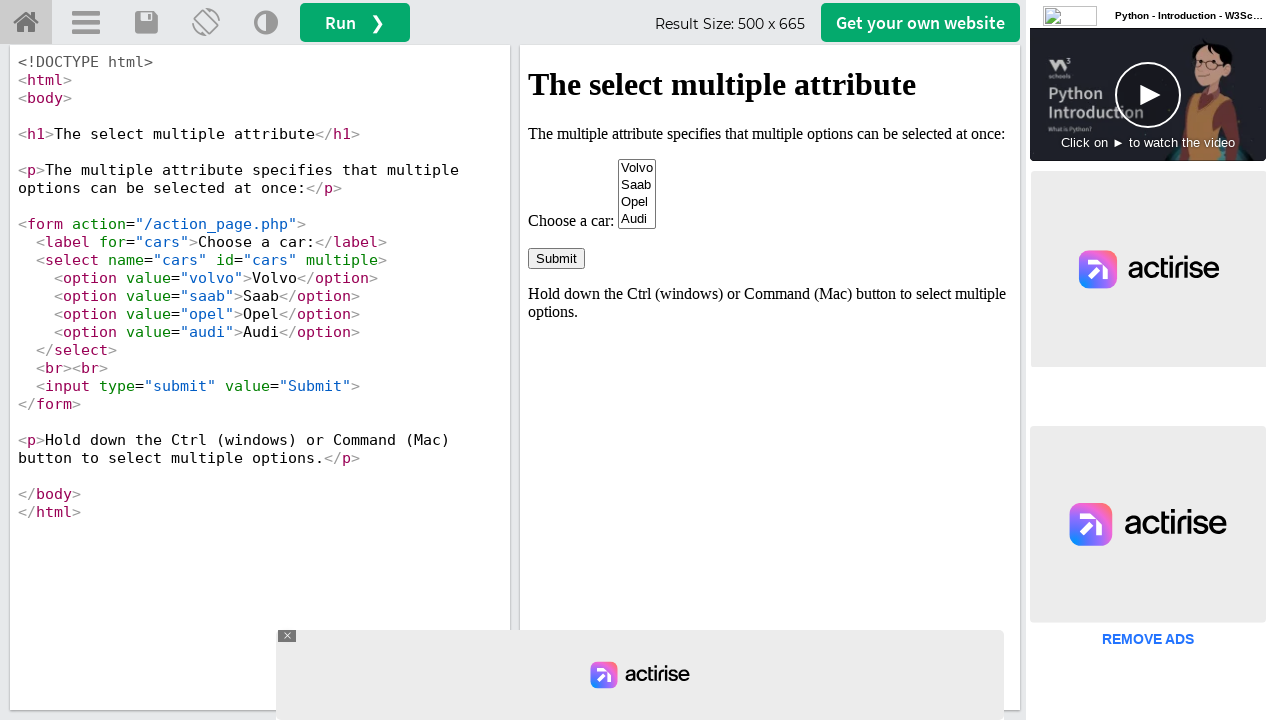

Located multi-select dropdown with name 'cars'
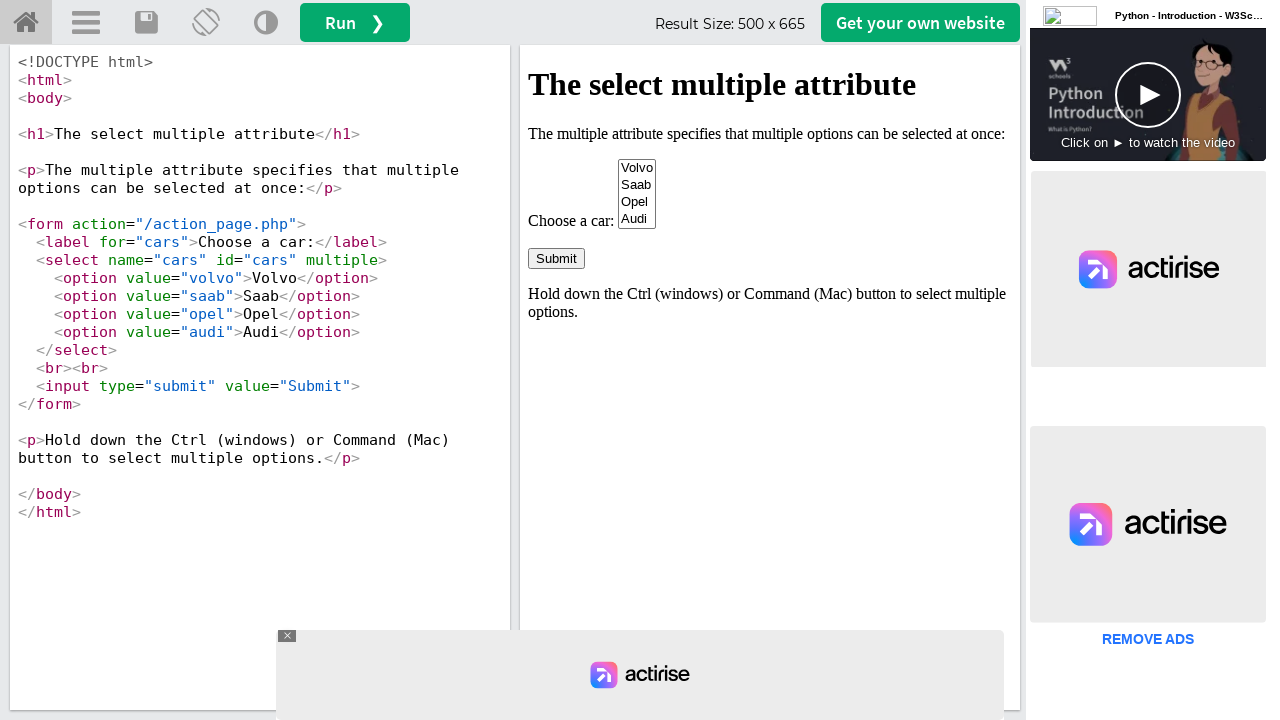

Selected option at index 0 (Volvo) on #iframeResult >> internal:control=enter-frame >> select[name='cars']
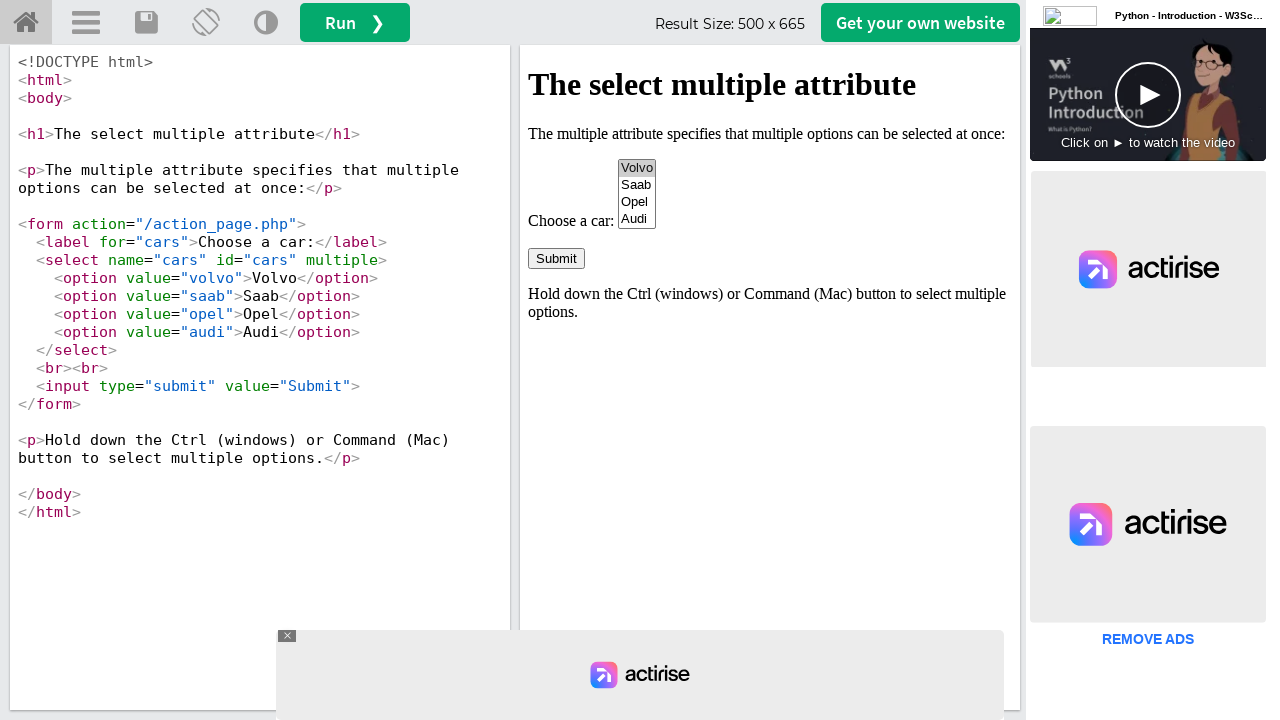

Selected option at index 1 (Saab) on #iframeResult >> internal:control=enter-frame >> select[name='cars']
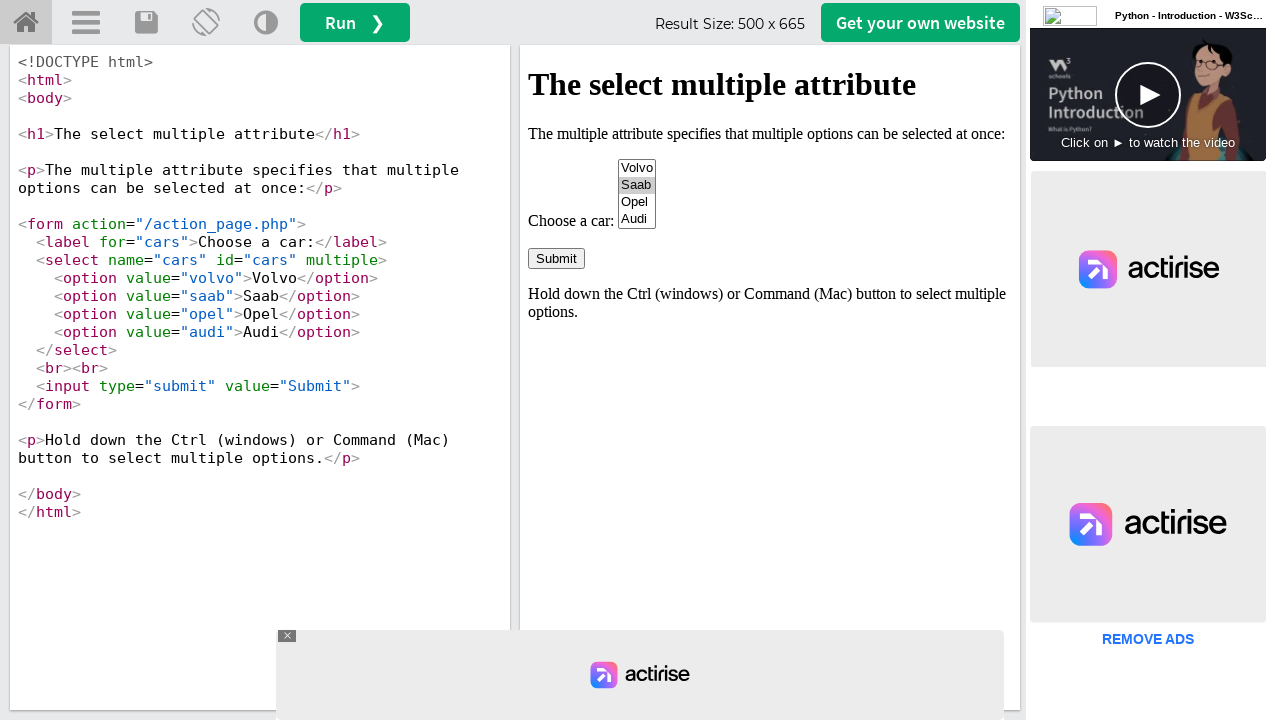

Selected option at index 2 (Opel) on #iframeResult >> internal:control=enter-frame >> select[name='cars']
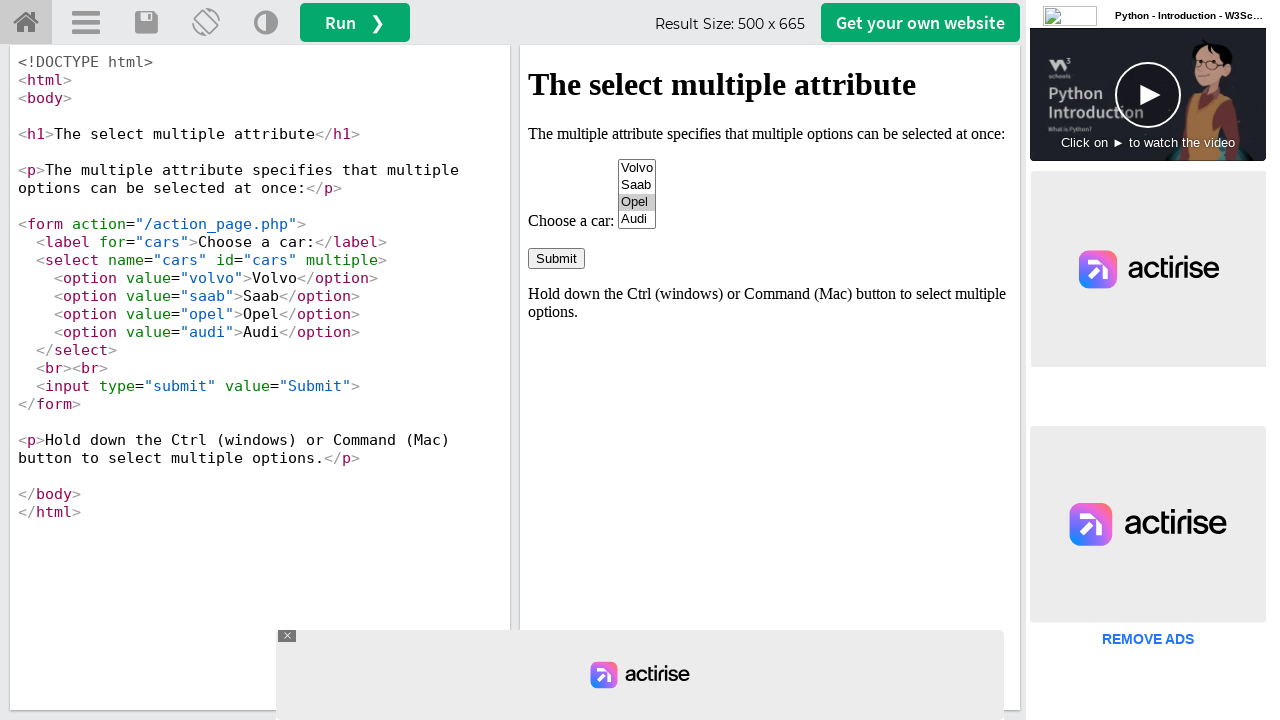

Selected option at index 3 (Audi) on #iframeResult >> internal:control=enter-frame >> select[name='cars']
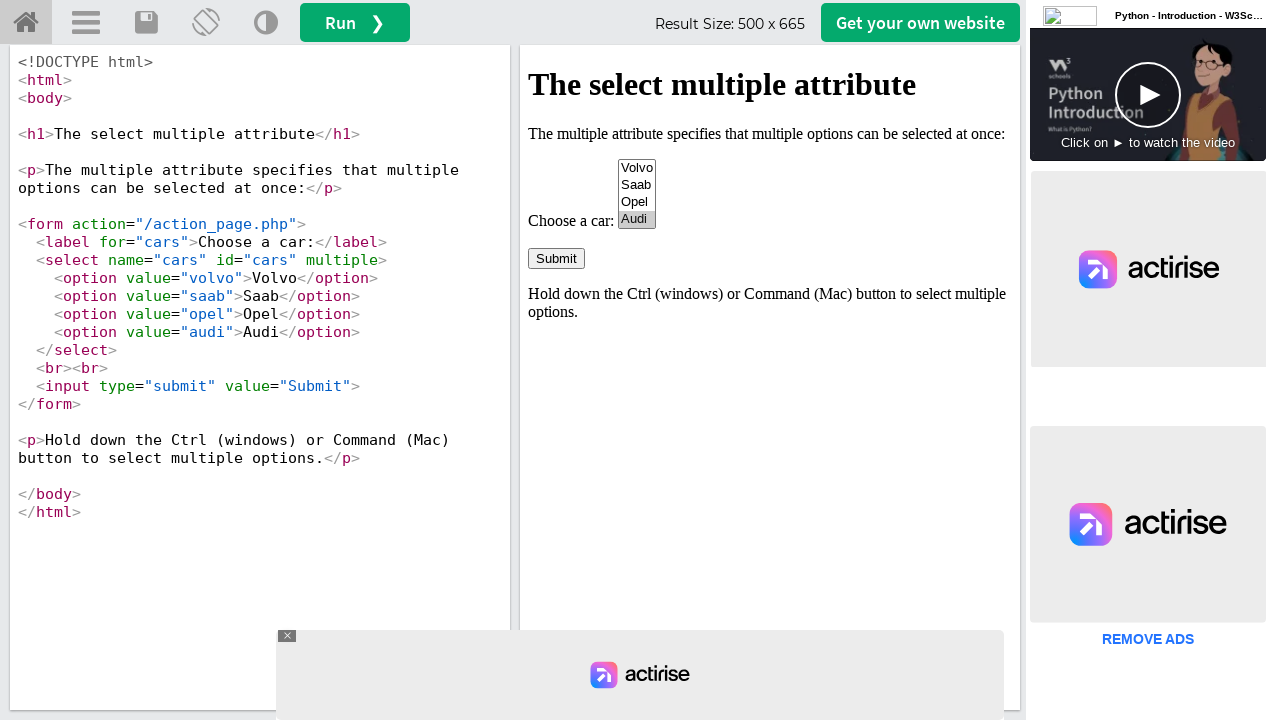

Waited 2 seconds for all options to be selected
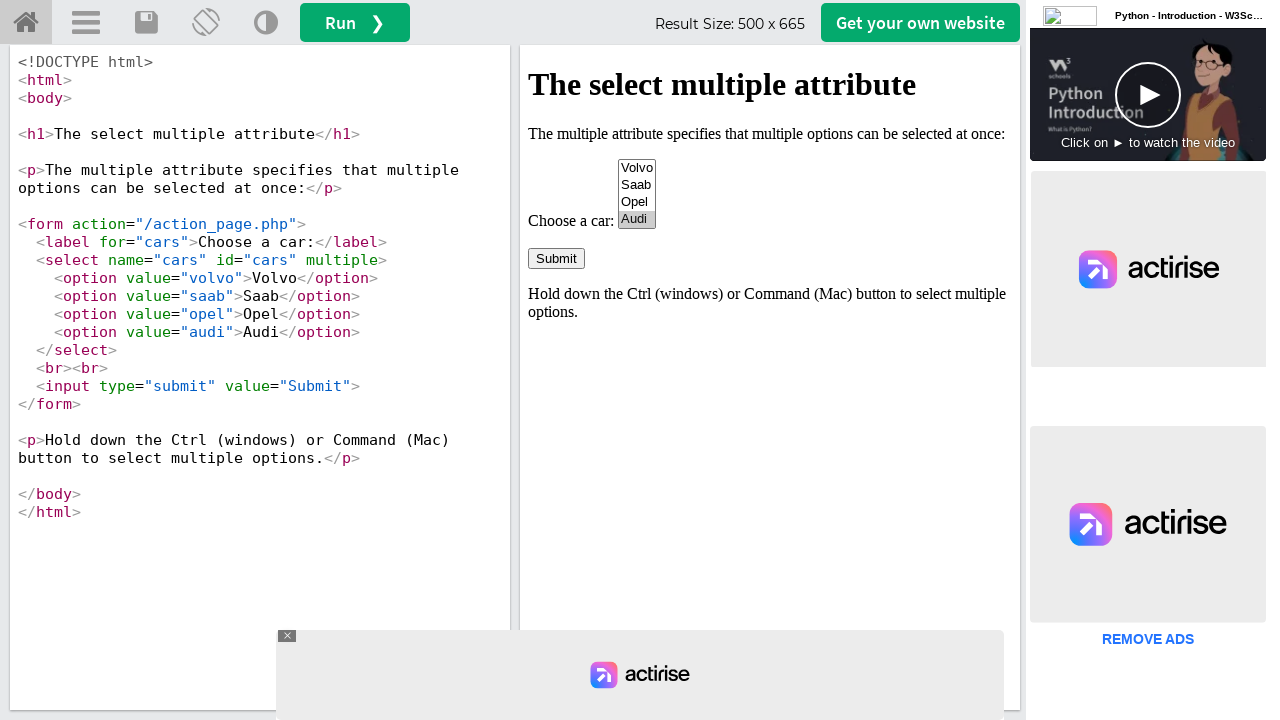

Deselected all options in the dropdown
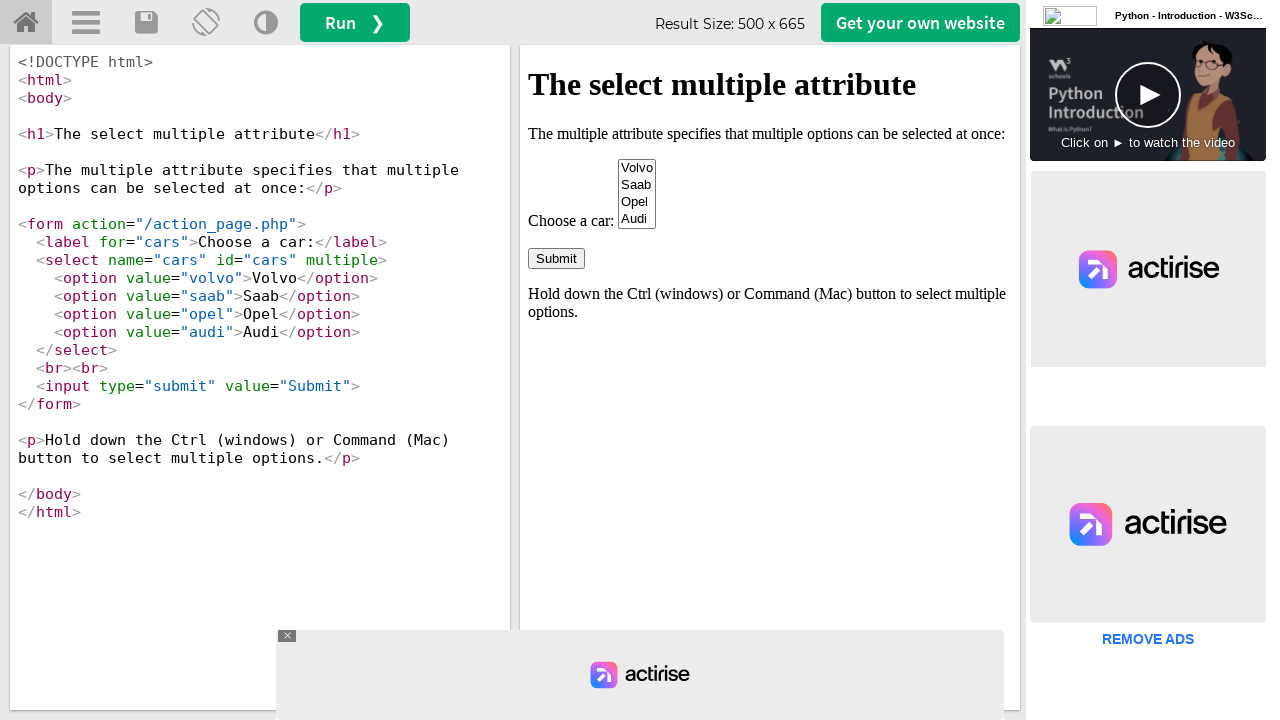

Waited 2 seconds after deselecting all options
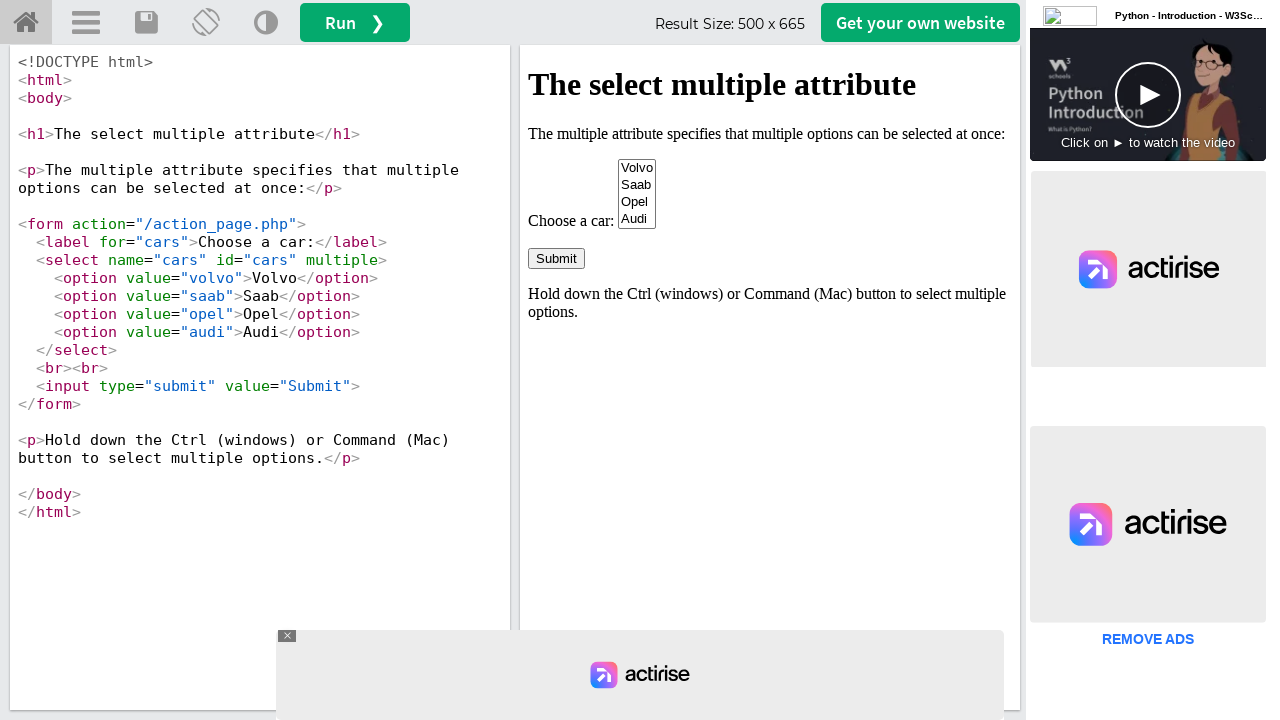

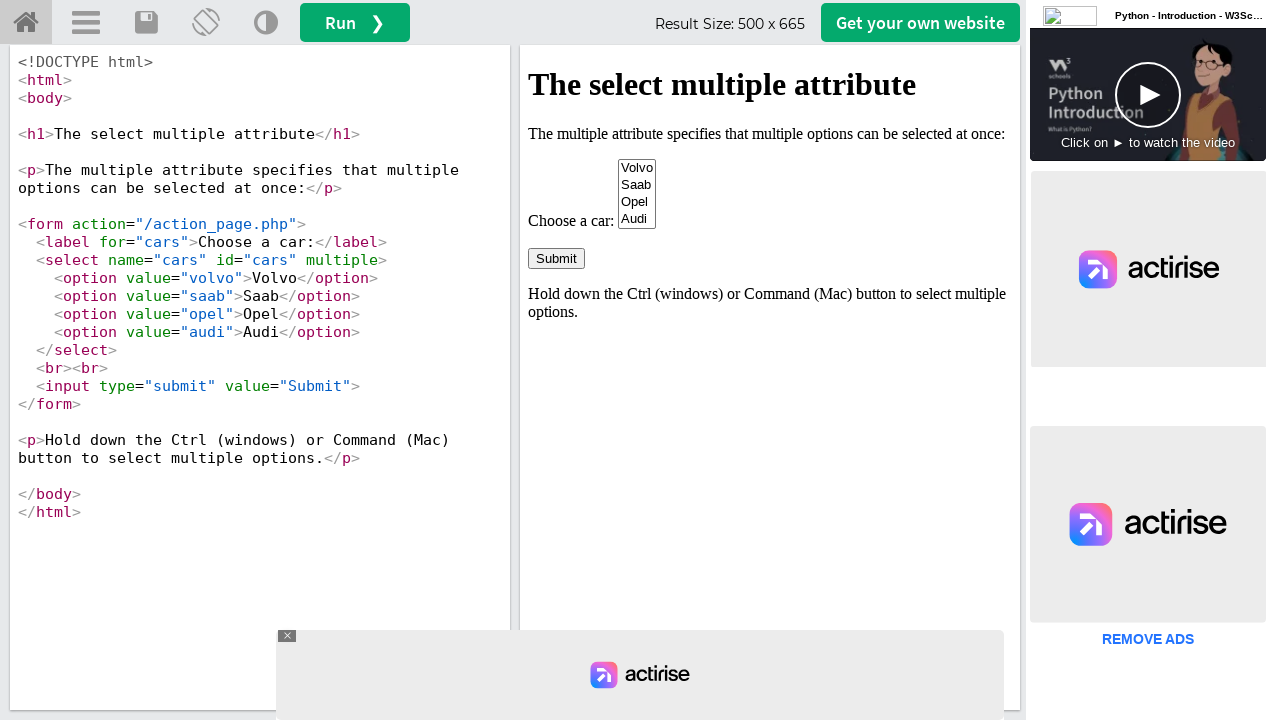